Tests a registration form by filling in first name, last name, and email fields, then submitting and verifying the success message

Starting URL: http://suninjuly.github.io/registration1.html

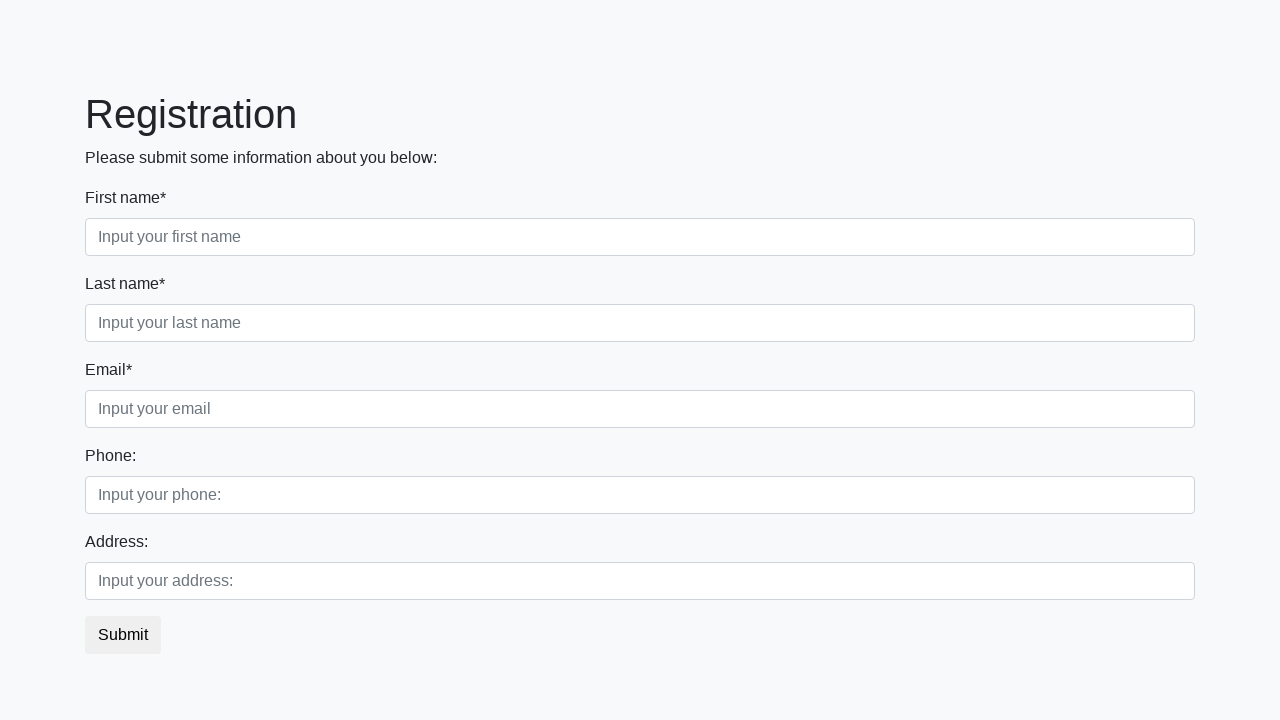

Filled first name field with 'John' on div.first_block input.first
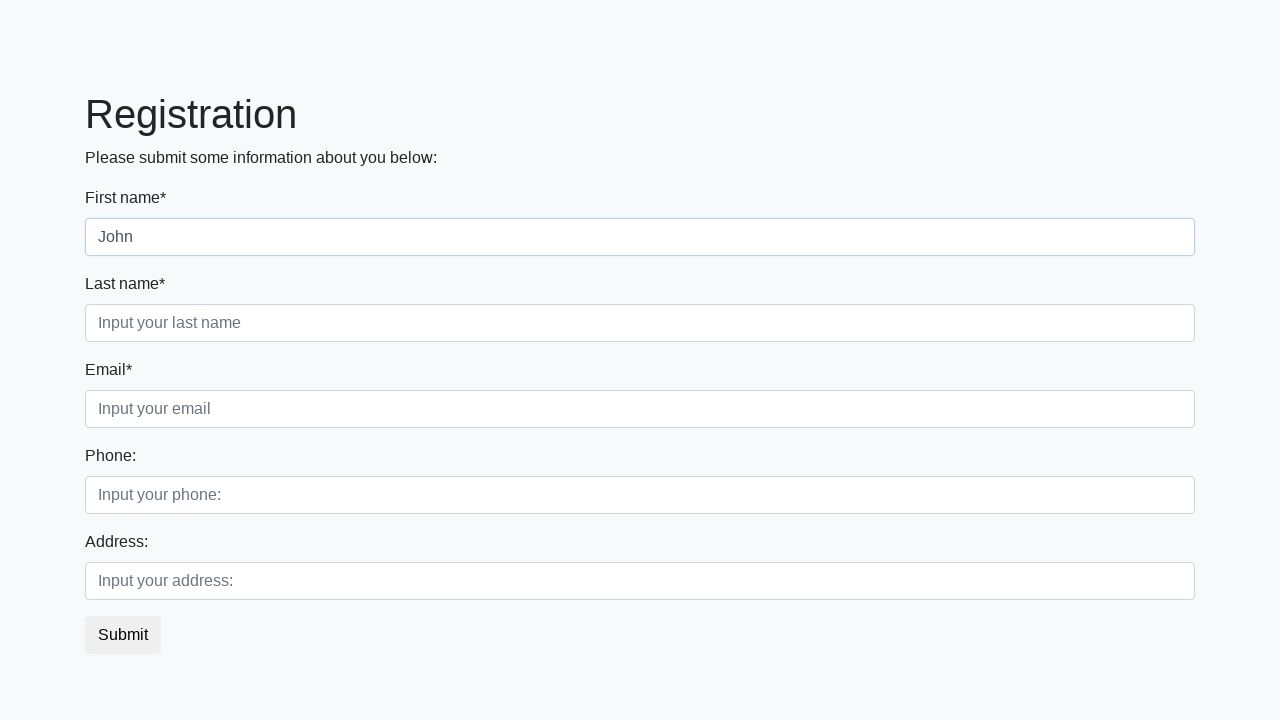

Filled last name field with 'Smith' on div.first_block input.second
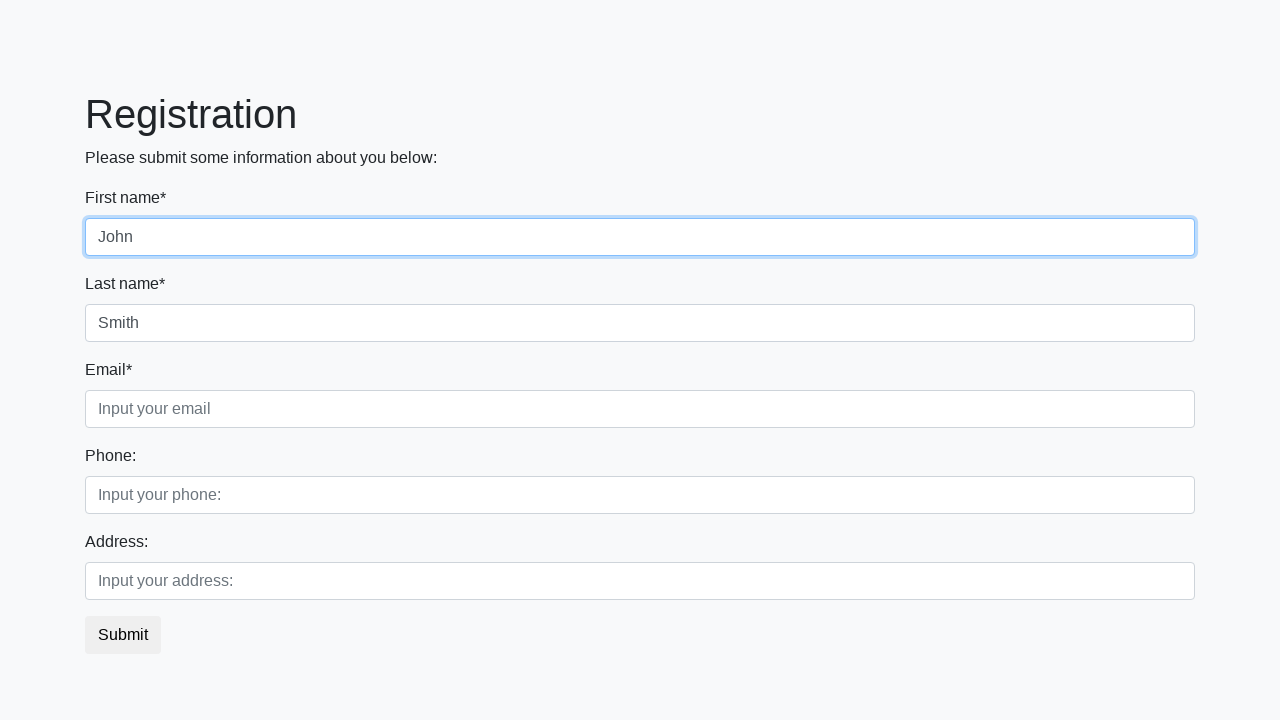

Filled email field with 'john.smith@example.com' on div.first_block input.third
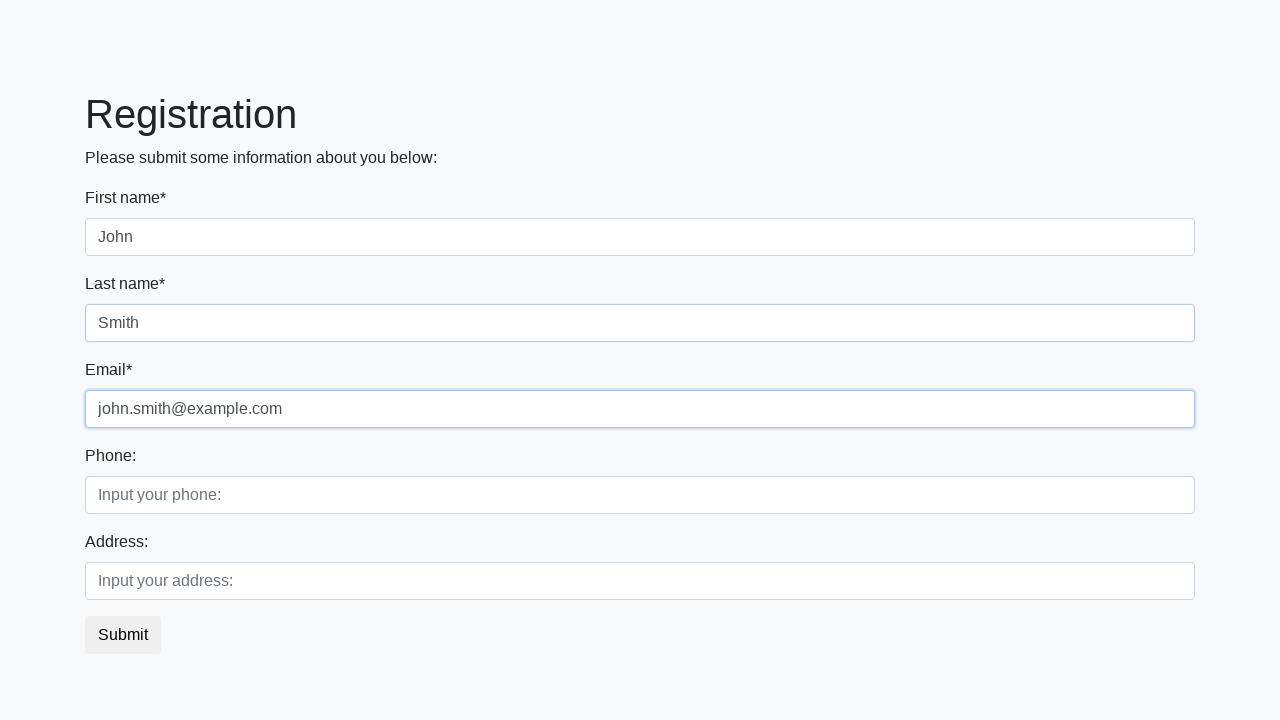

Clicked submit button at (123, 635) on button.btn
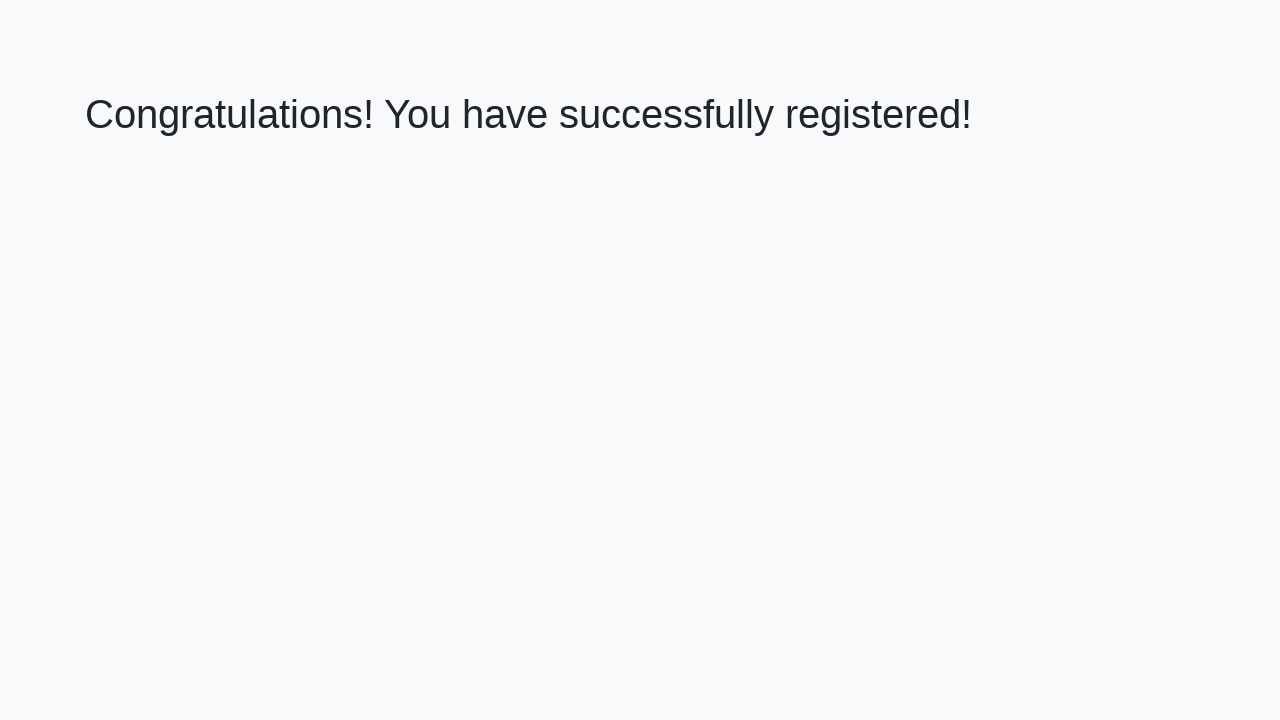

Success message appeared - h1 element loaded
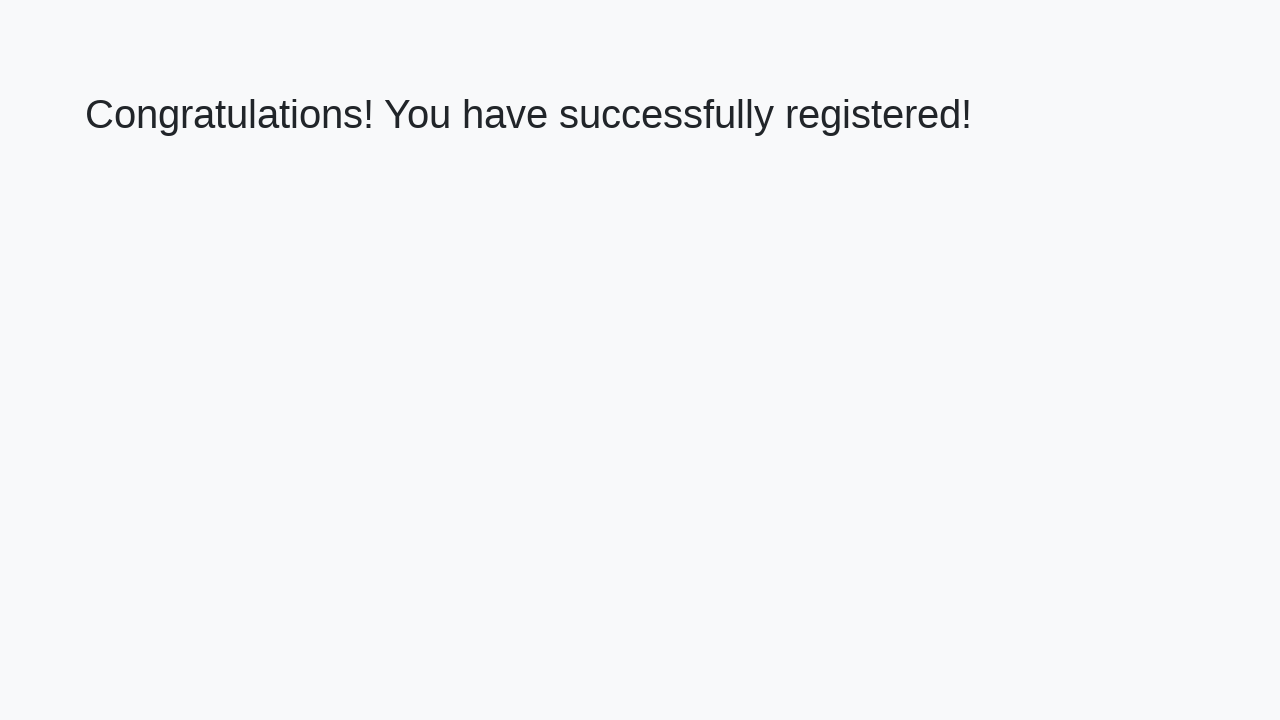

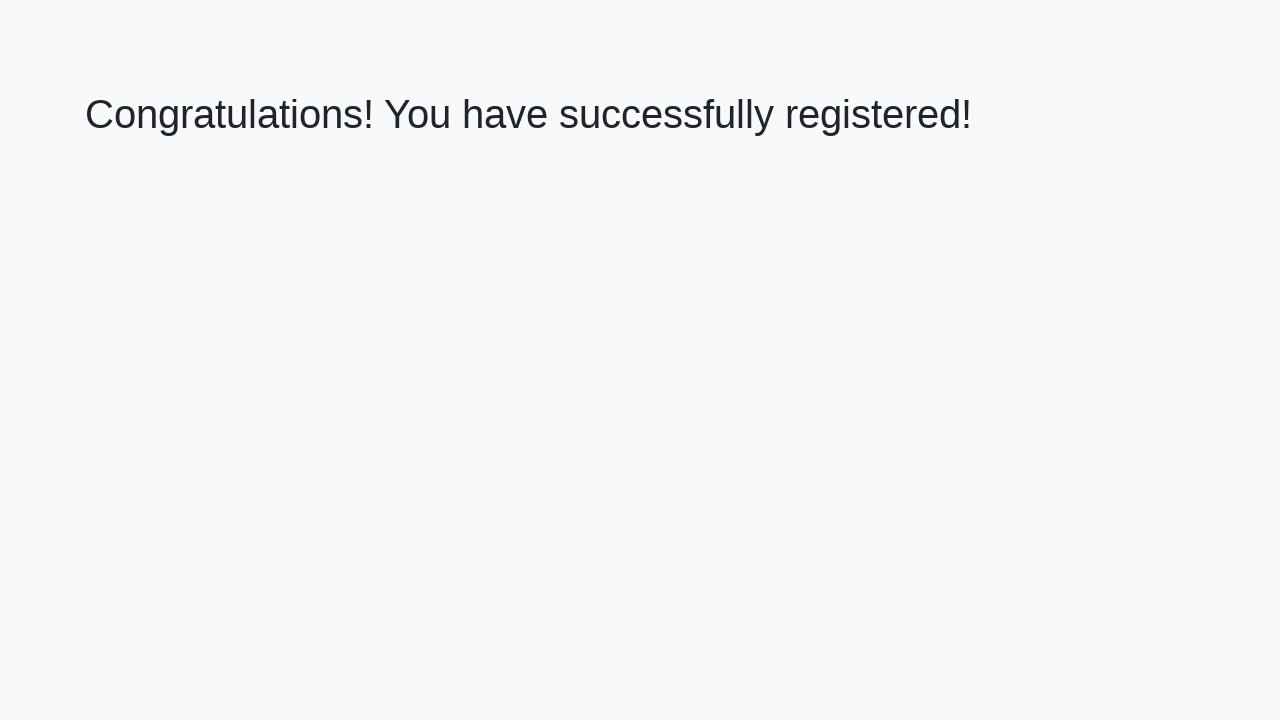